Tests the sendKeys functionality by filling a username field on the text-box page

Starting URL: https://demoqa.com/text-box

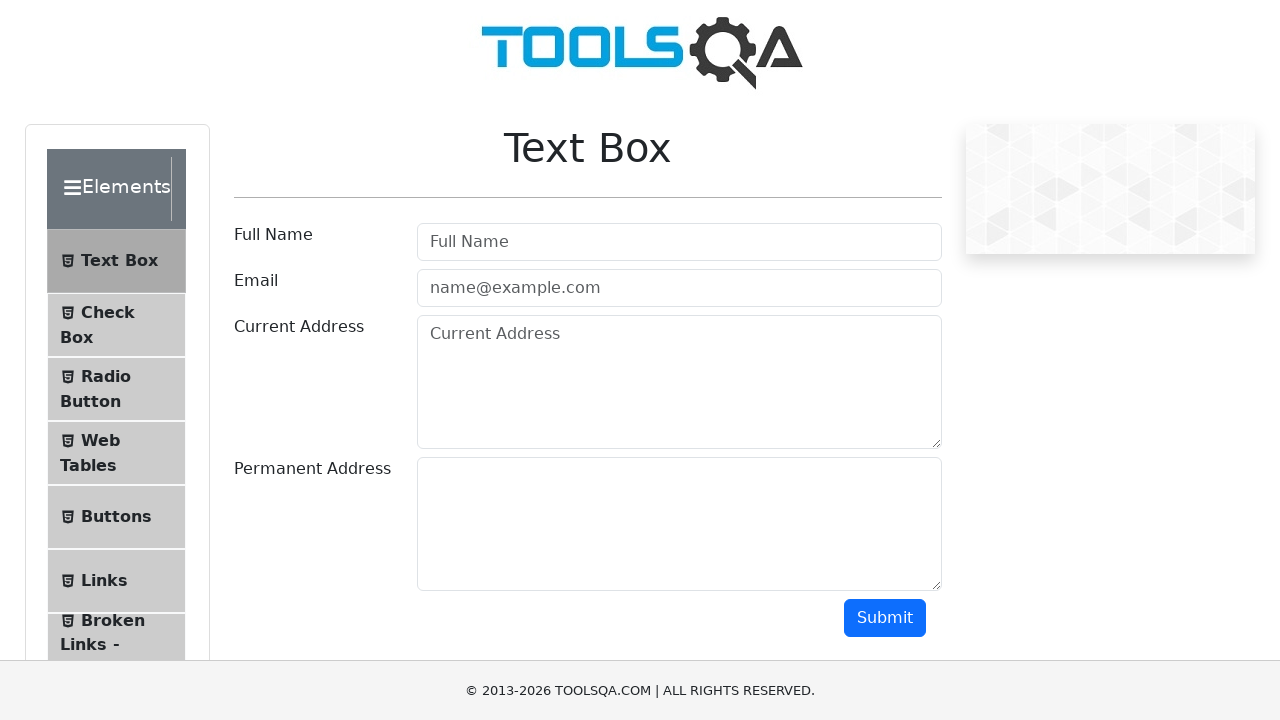

Filled username field with 'Ramya Mannem' on #userName
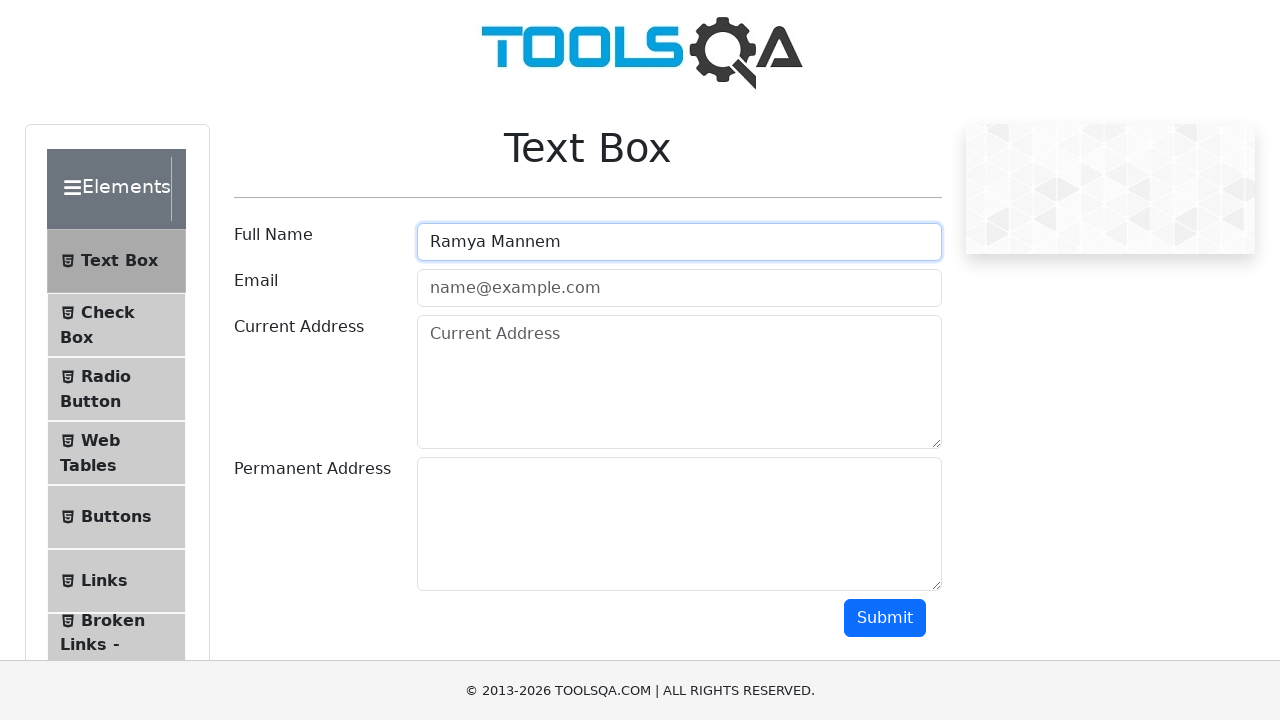

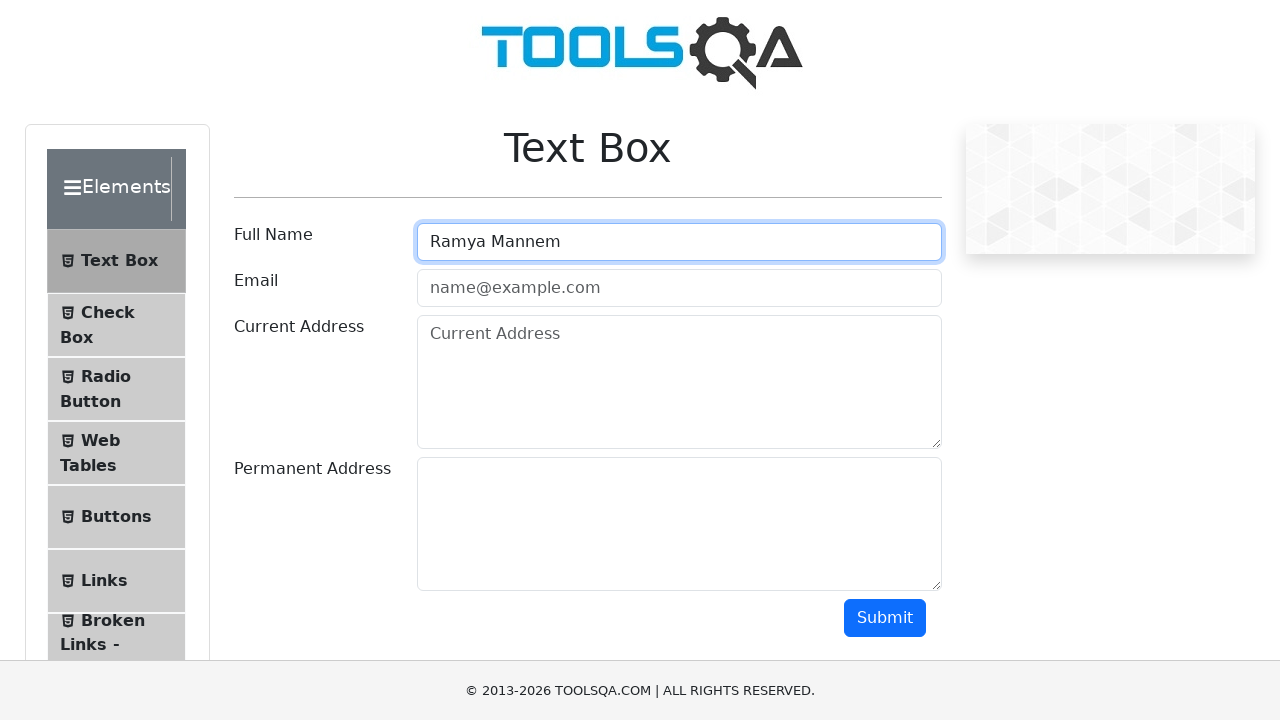